Tests alert handling functionality by clicking a button to trigger an alert, reading its text, and accepting it

Starting URL: https://demoqa.com/alerts

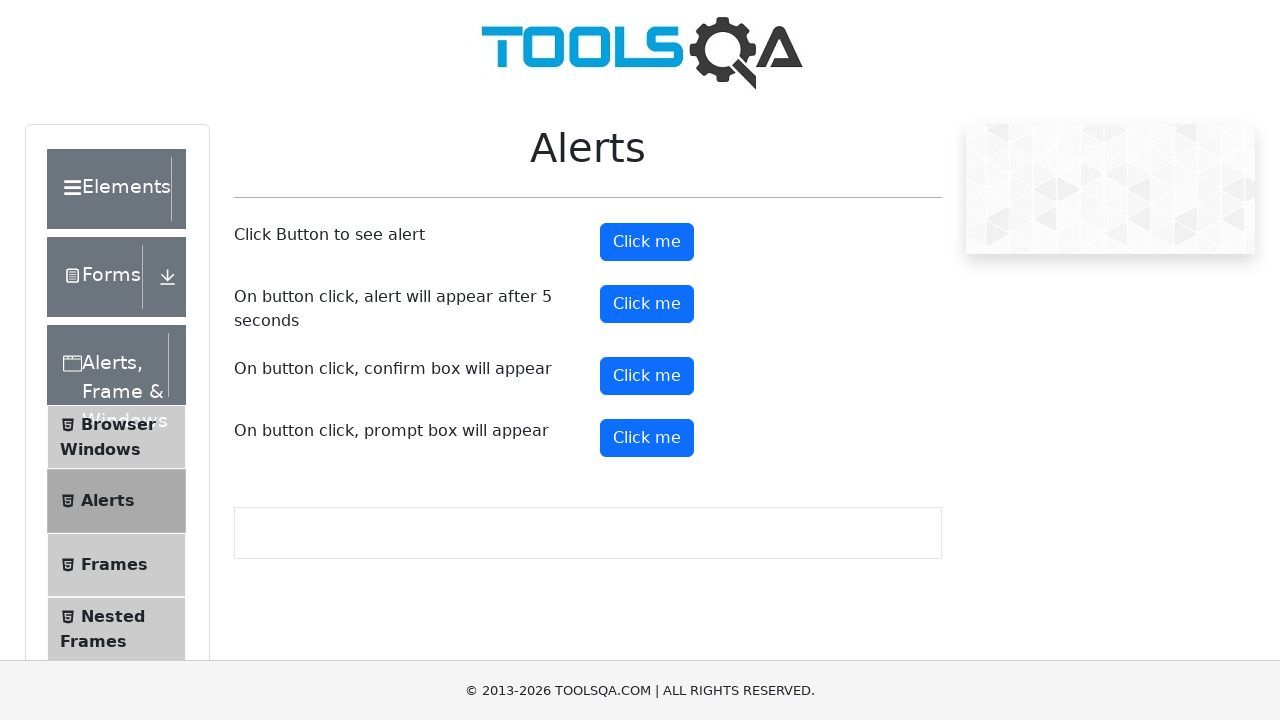

Clicked alert button to trigger alert dialog at (647, 242) on #alertButton
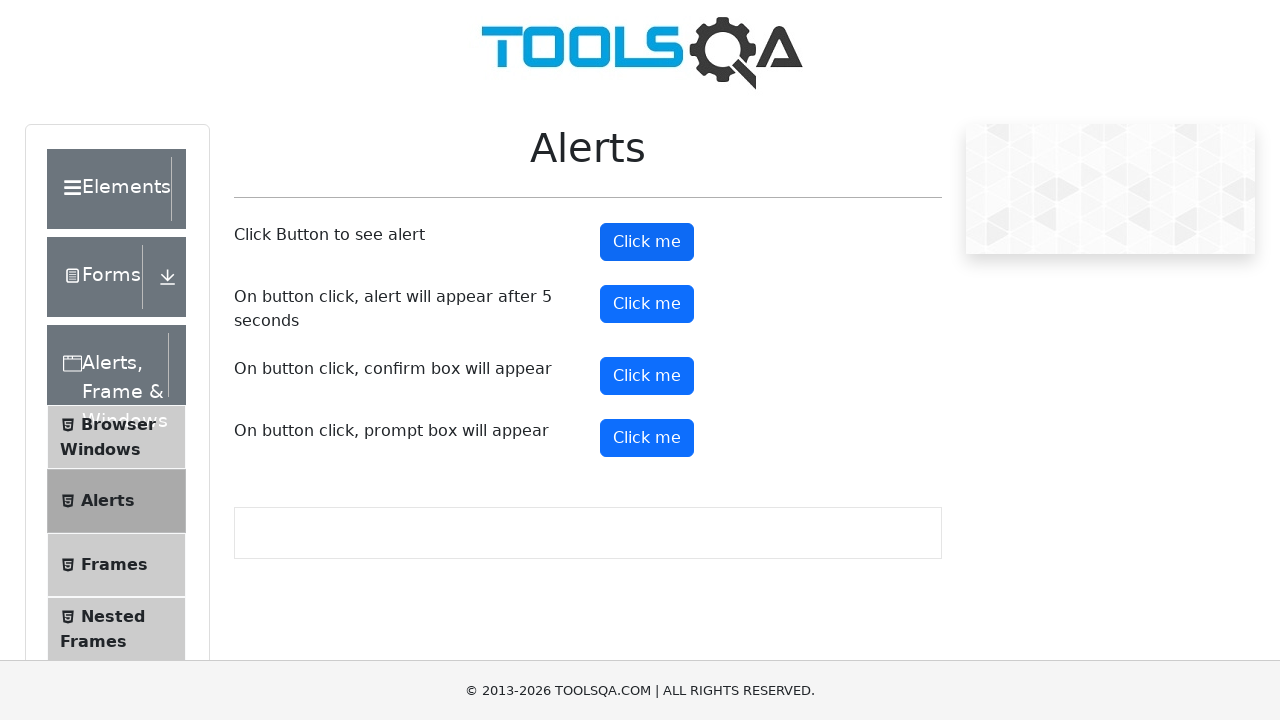

Set up dialog handler to accept alerts
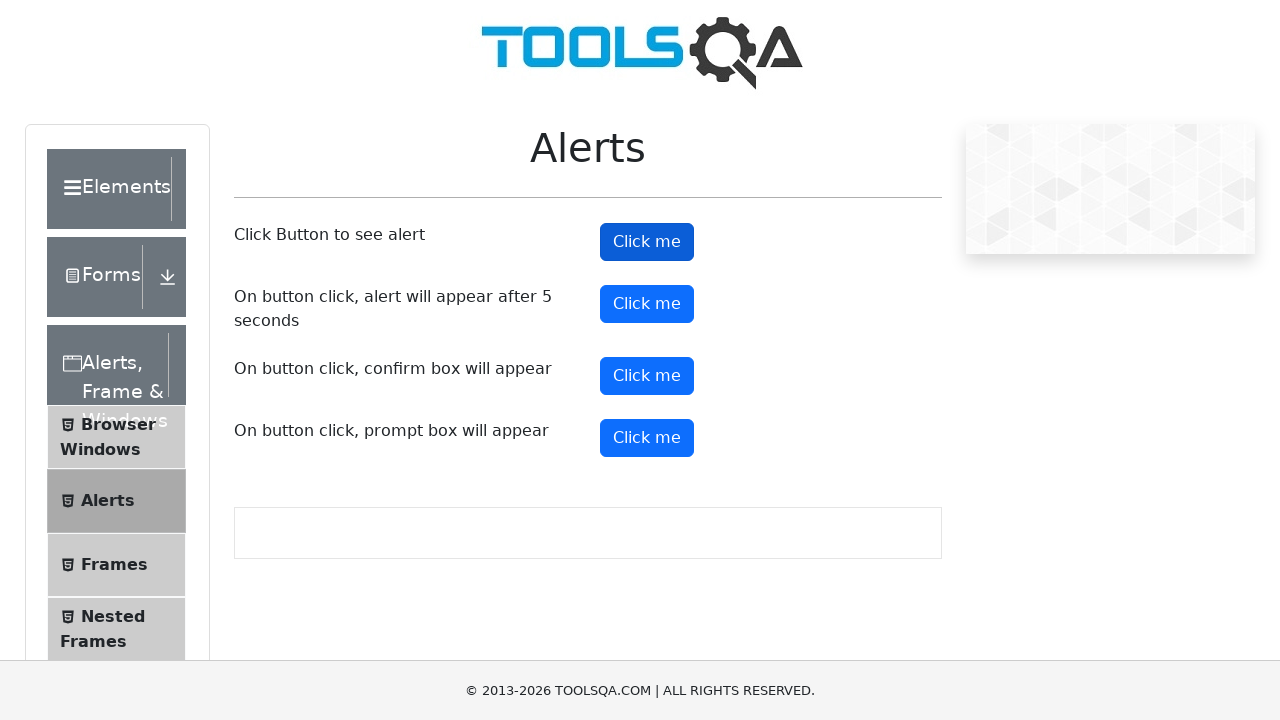

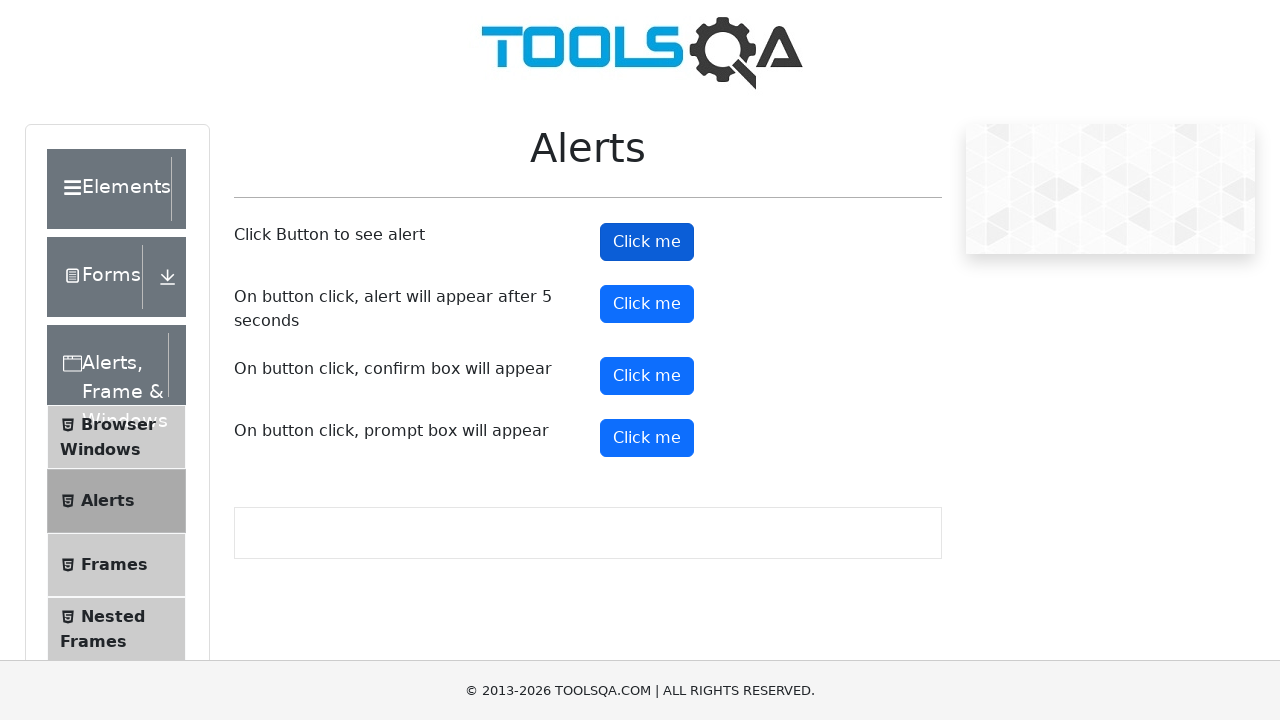